Tests BMI calculator by selecting metric units, clearing form, filling in age, gender, height and weight, then calculating the BMI

Starting URL: https://www.calculator.net/bmi-calculator.html

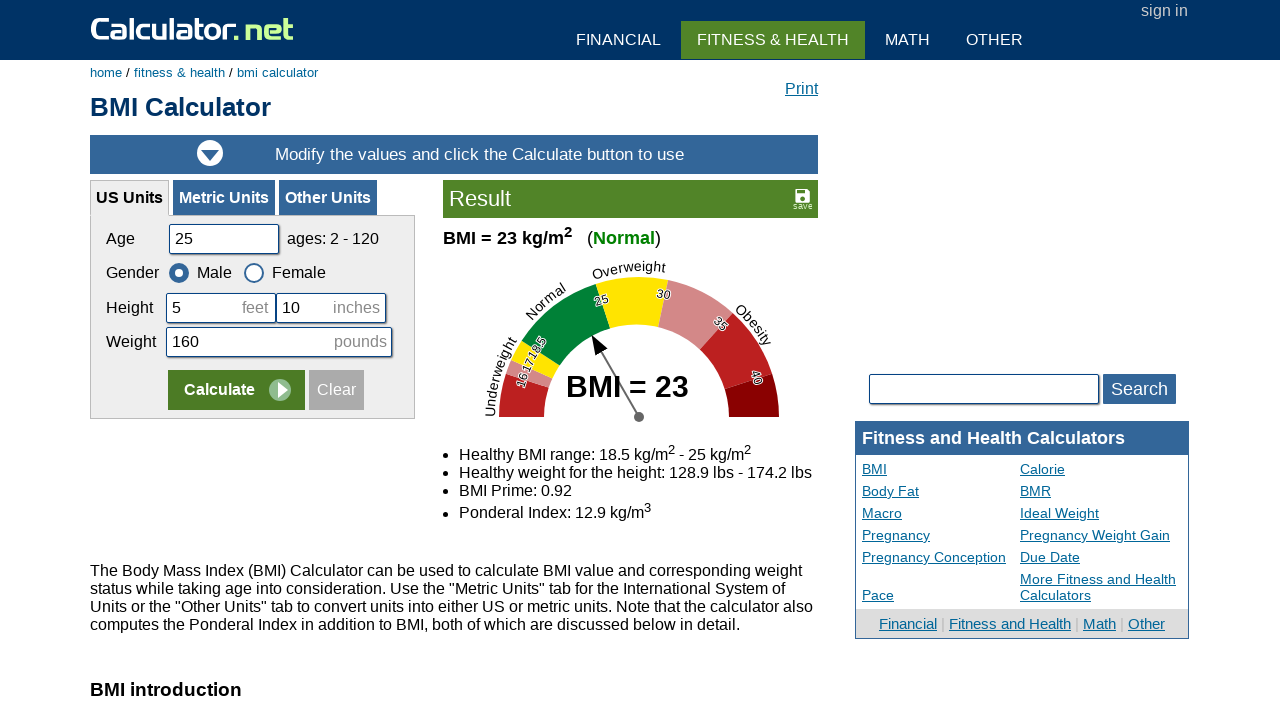

Clicked on Metric Units tab at (224, 198) on xpath=//a[.='Metric Units']
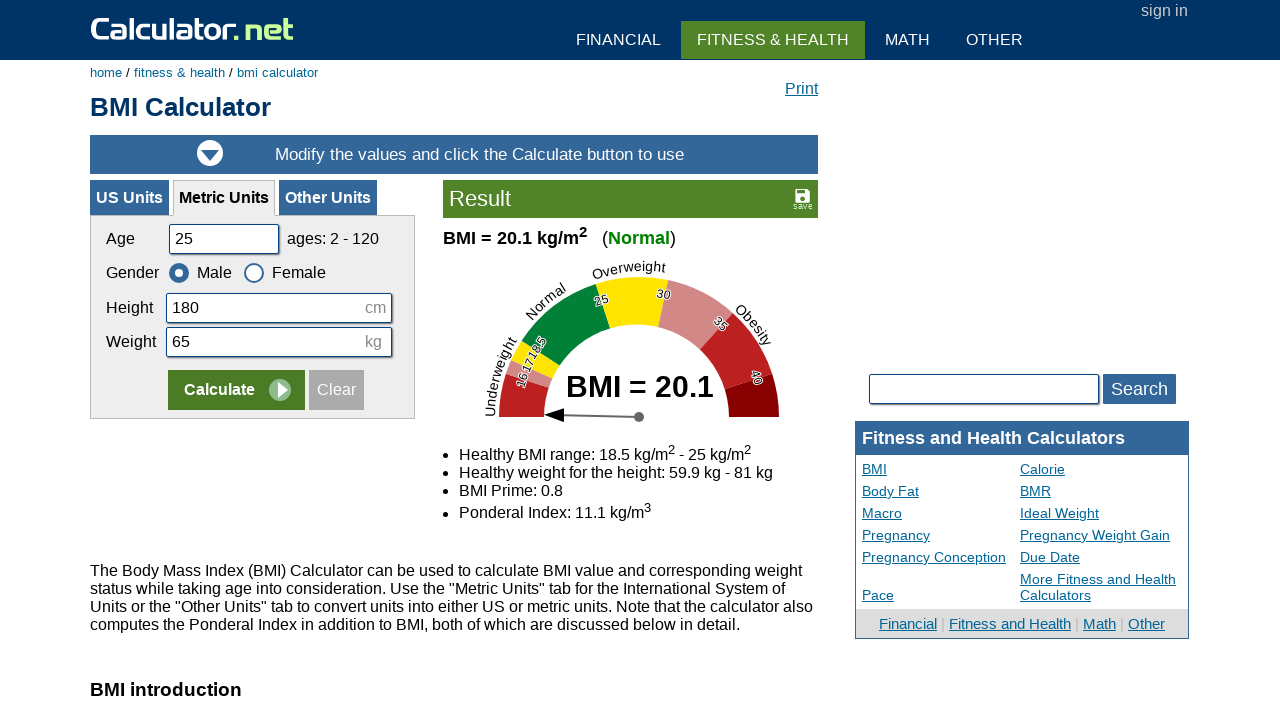

Clicked Clear button to reset form at (336, 390) on xpath=//input[@value='Clear']
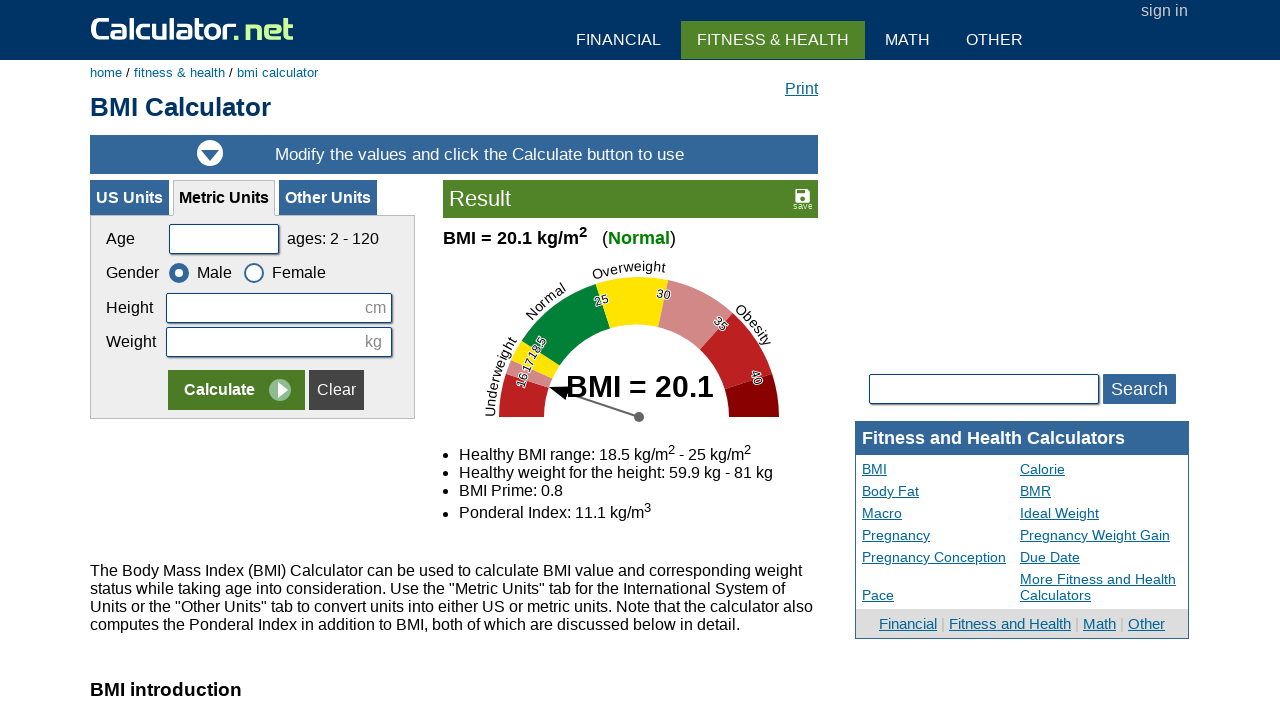

Filled in age field with value 24 on #cage
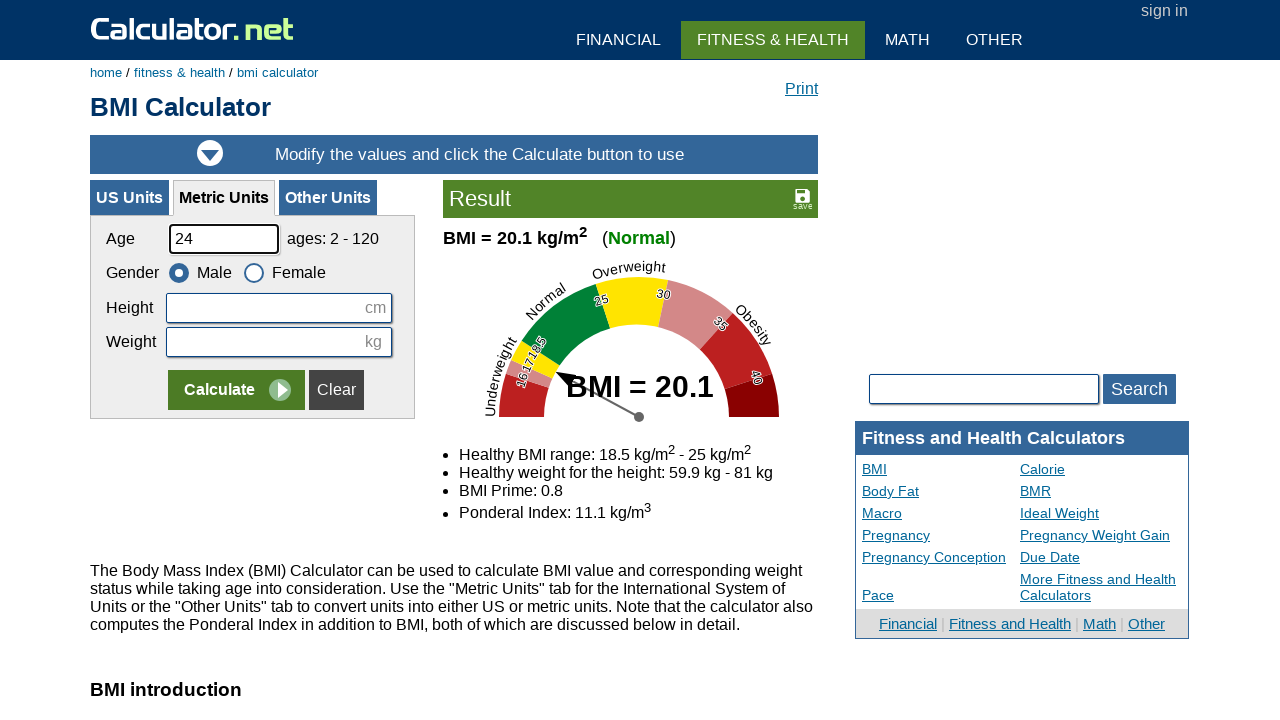

Filled in height field with 173 centimeters on #cheightmeter
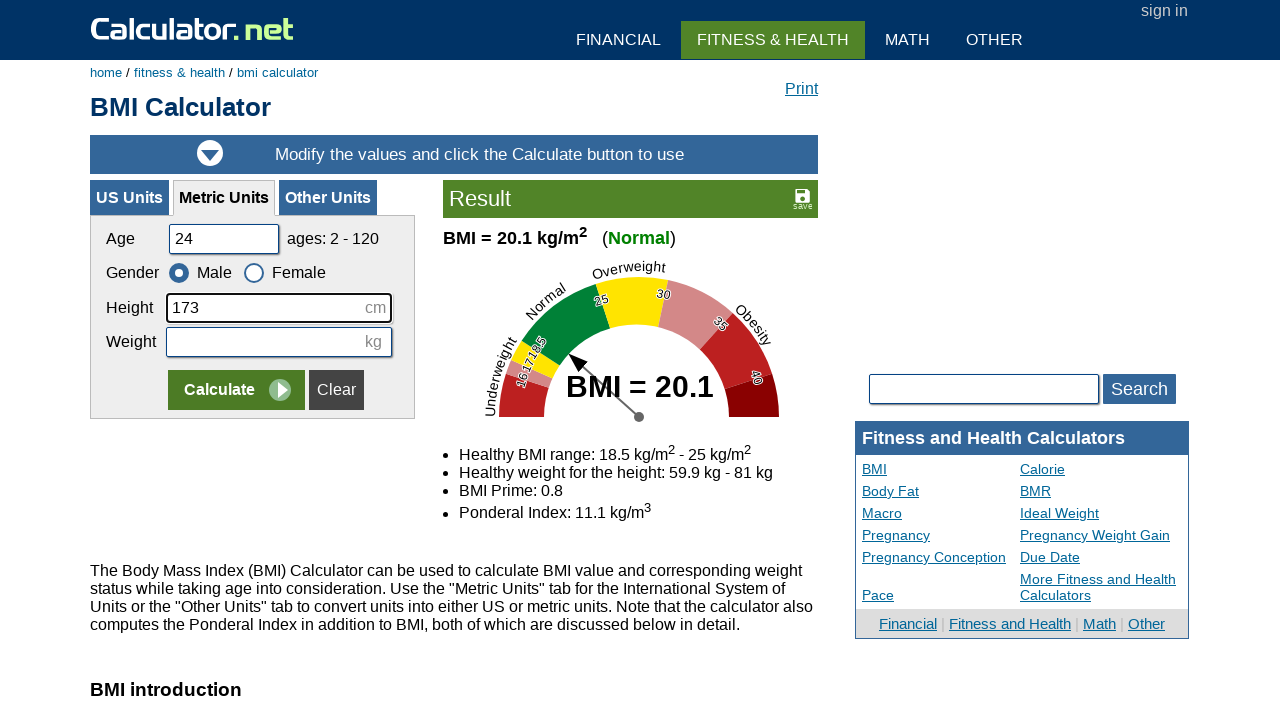

Filled in weight field with 65 kilograms on #ckg
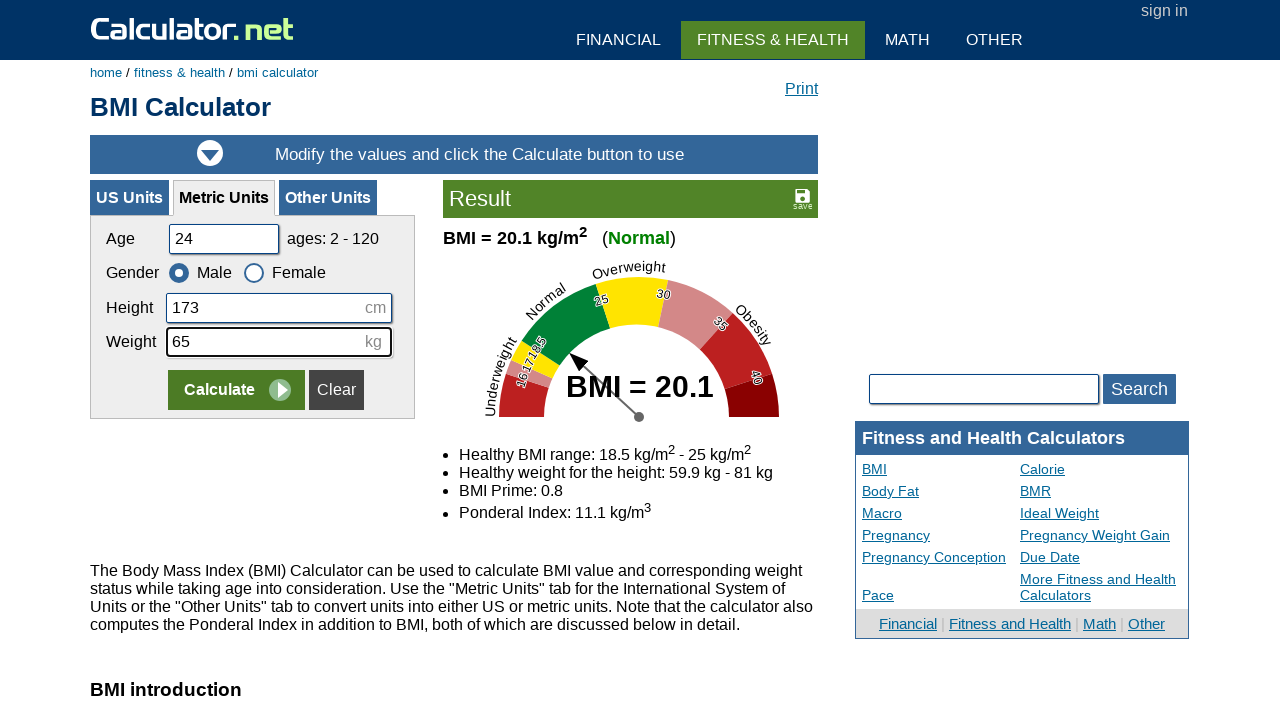

Clicked Calculate button to compute BMI at (236, 390) on xpath=//input[@value='Calculate']
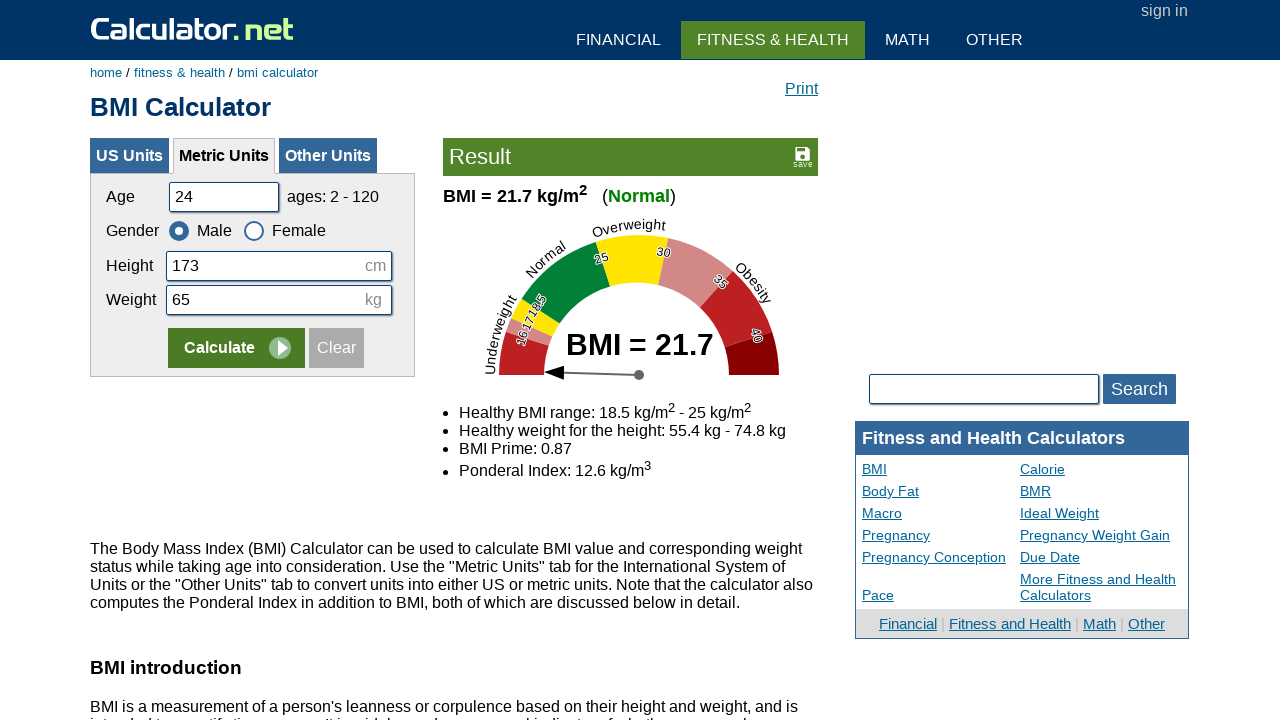

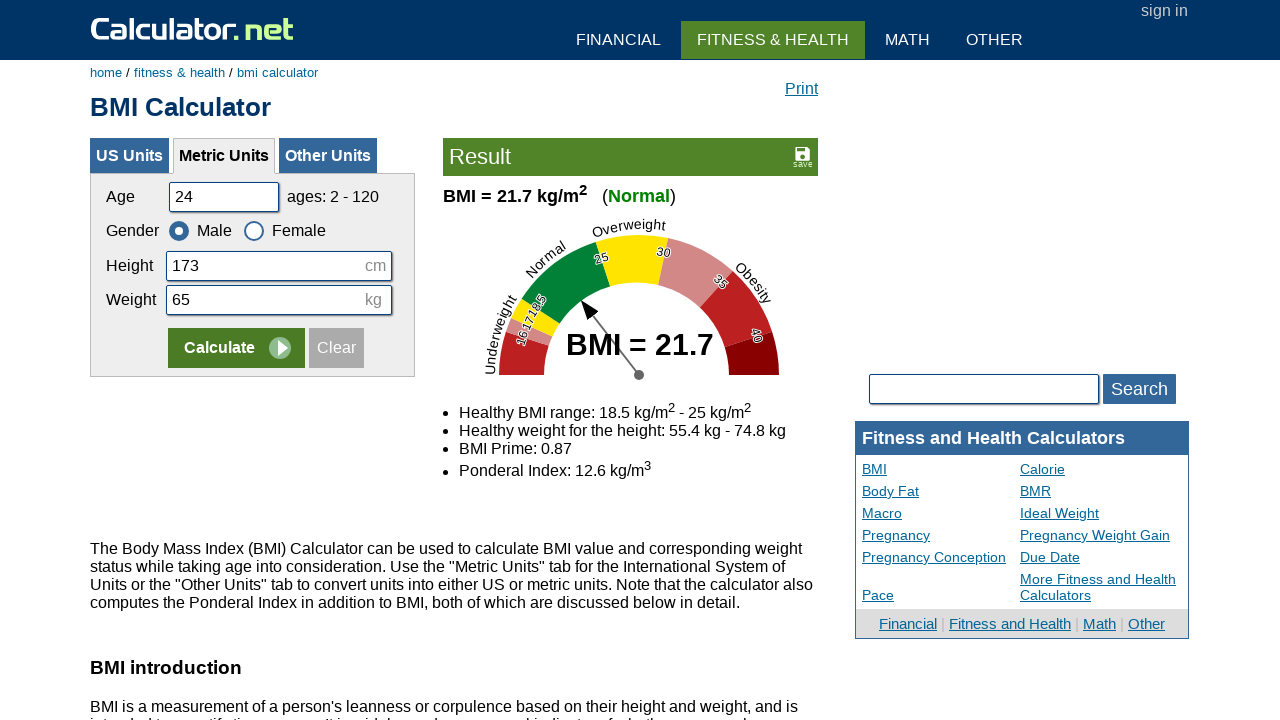